Tests HTML5 drag and drop functionality by dragging element A to element B and verifying the swap

Starting URL: https://automationfc.github.io/drag-drop-html5/

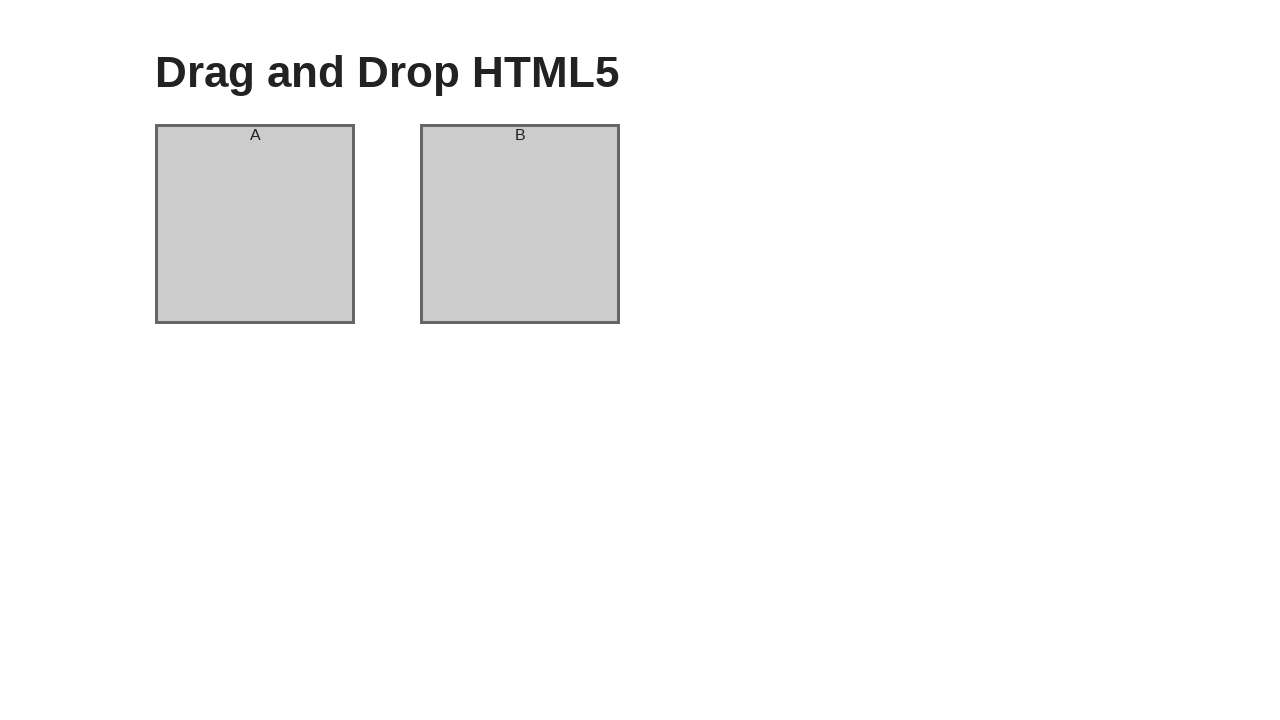

Navigated to HTML5 drag and drop test page
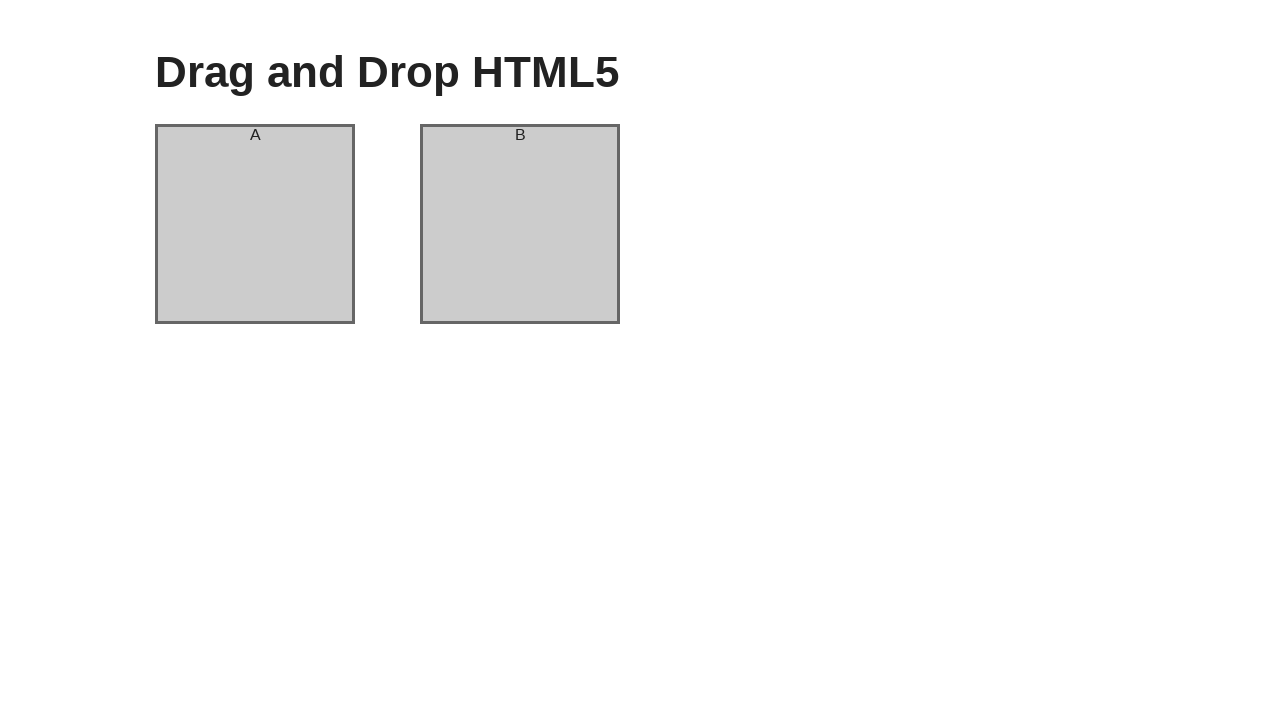

Located source element (column A)
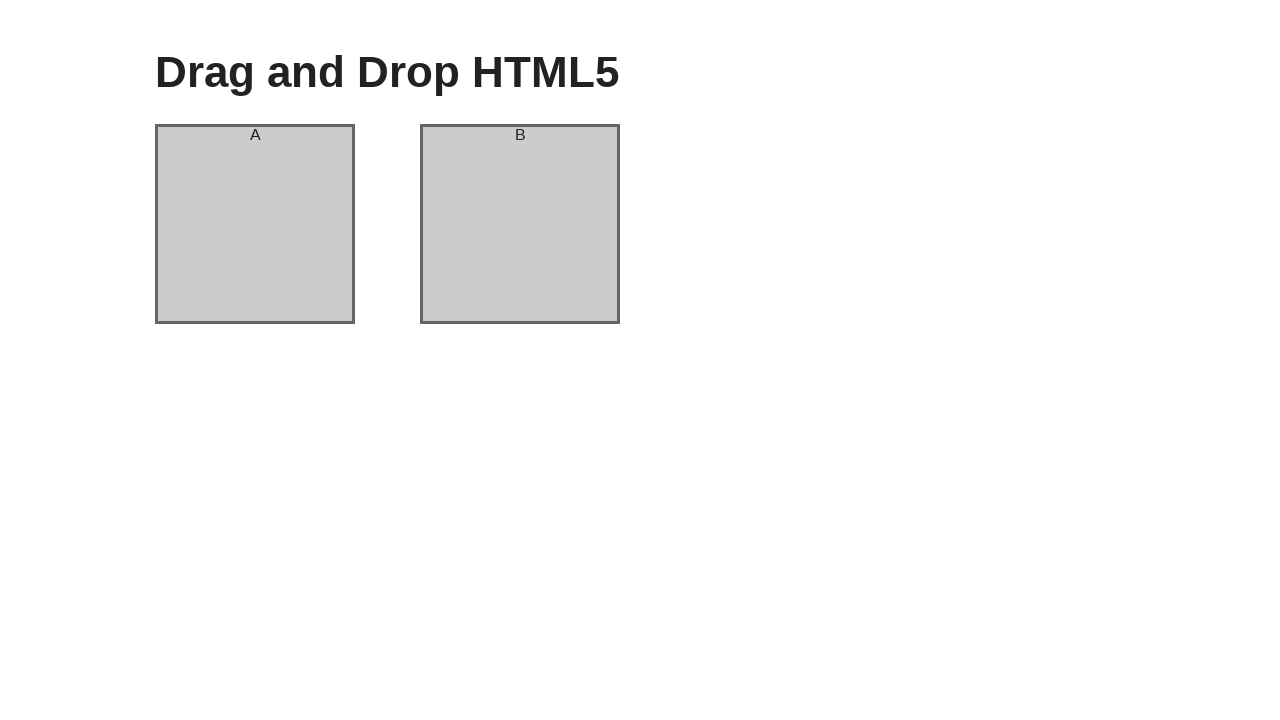

Located target element (column B)
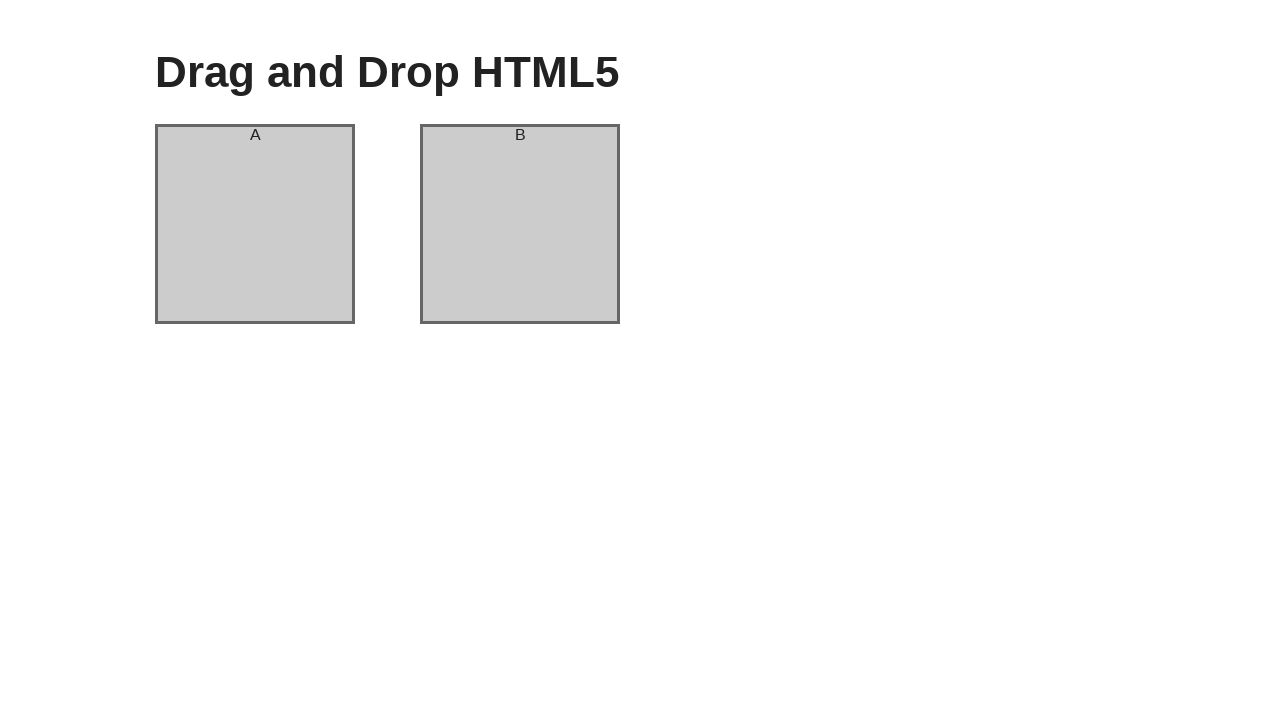

Dragged element A to element B at (520, 224)
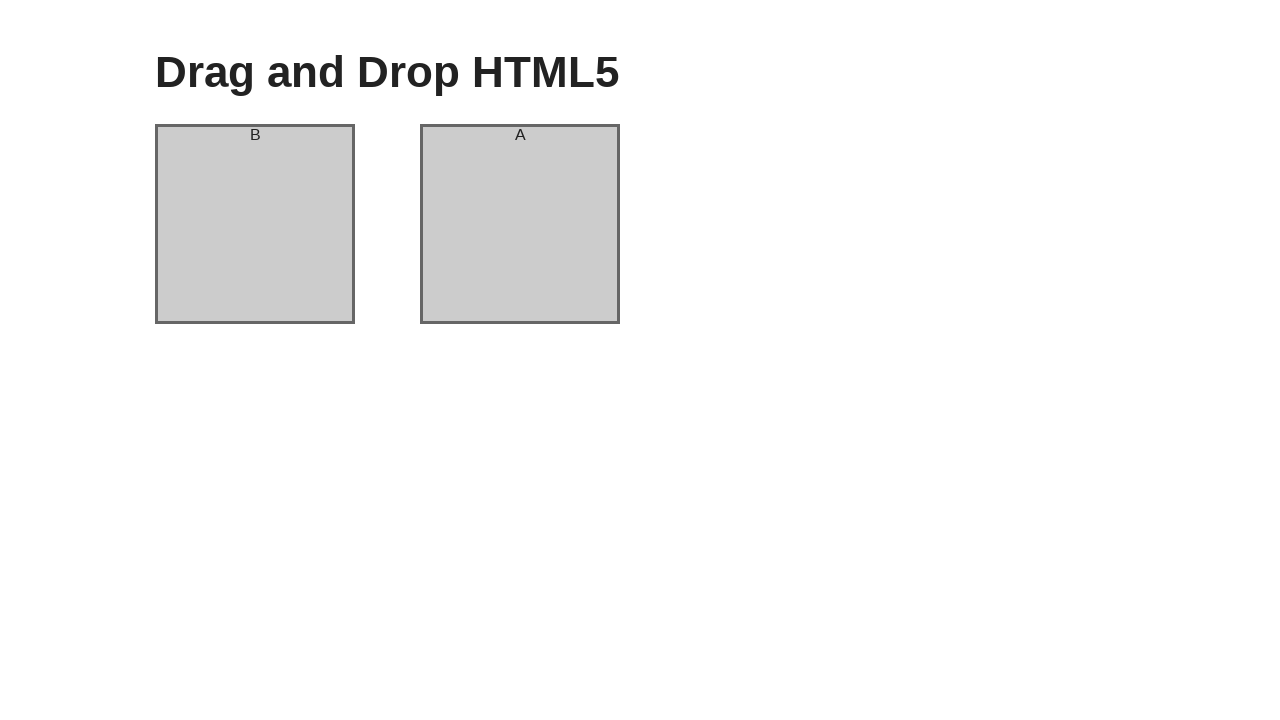

Verified that column A header now shows 'B'
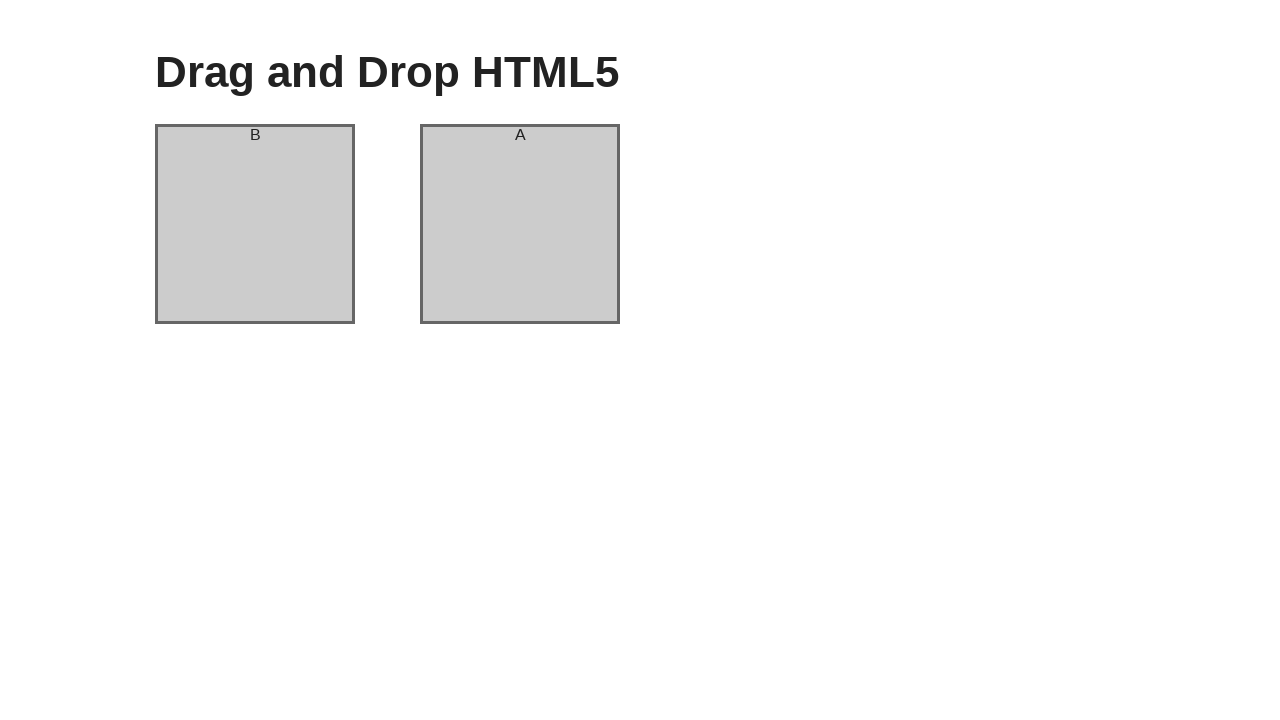

Verified that column B header now shows 'A' - drag and drop successful
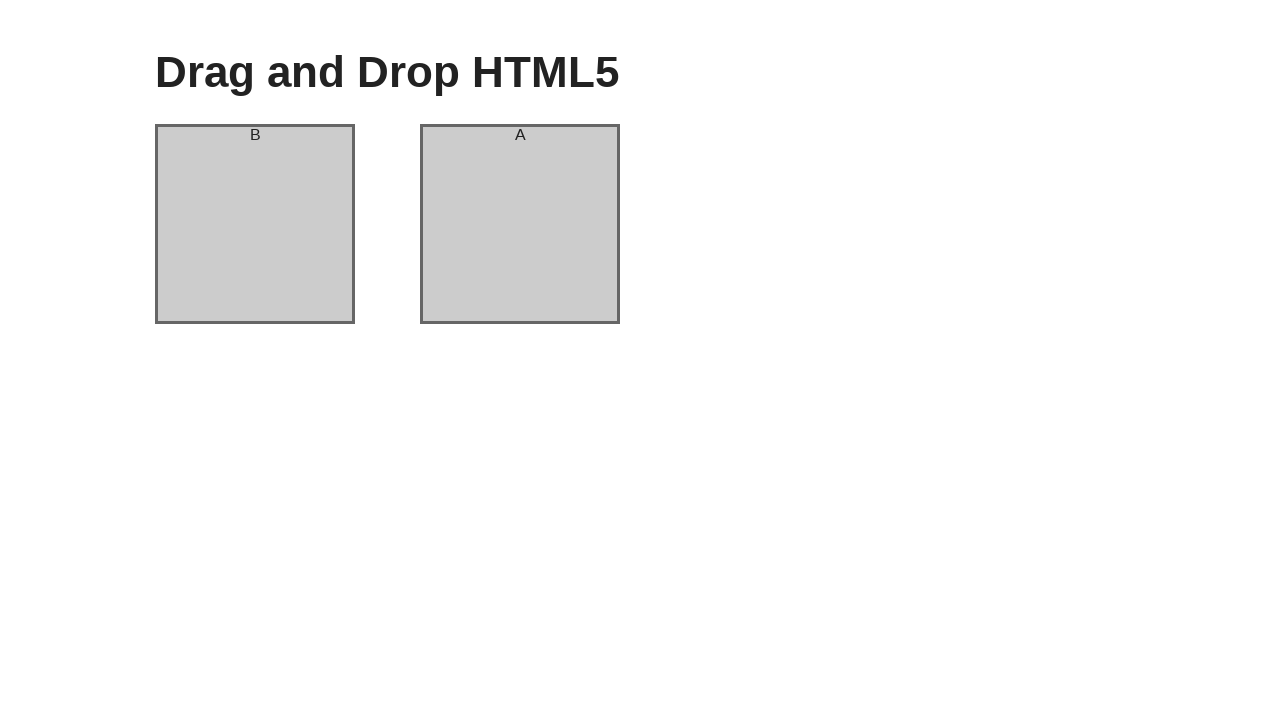

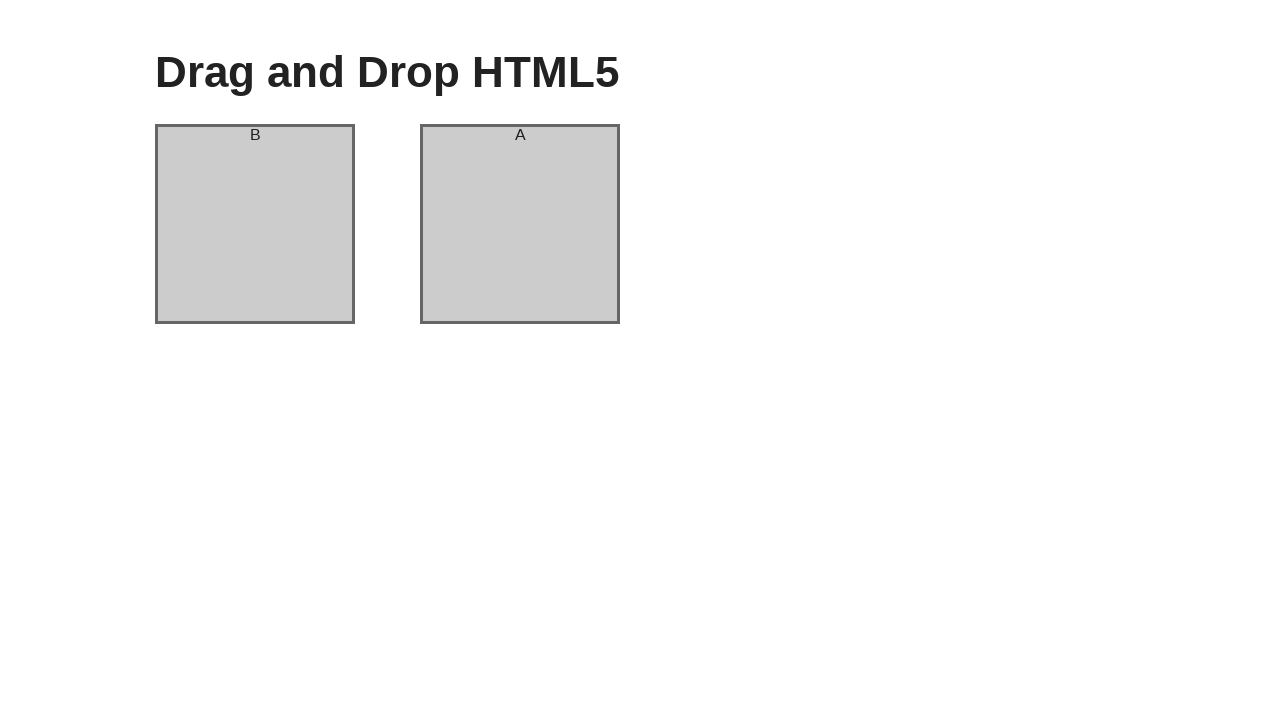